Fills out the DemoQA practice form with personal information including first name, last name, email, gender selection, phone number, date of birth, subjects, hobbies, and address fields.

Starting URL: https://demoqa.com/automation-practice-form

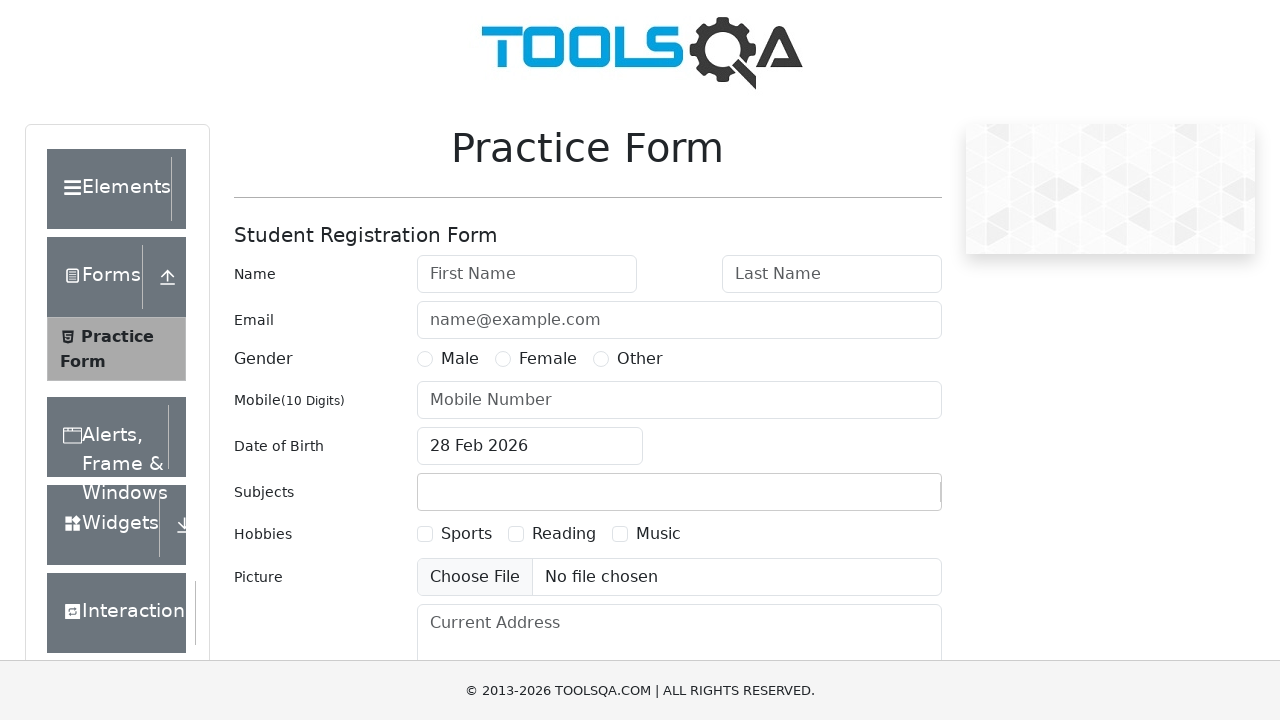

Filled first name field with 'AARMIN' on #firstName
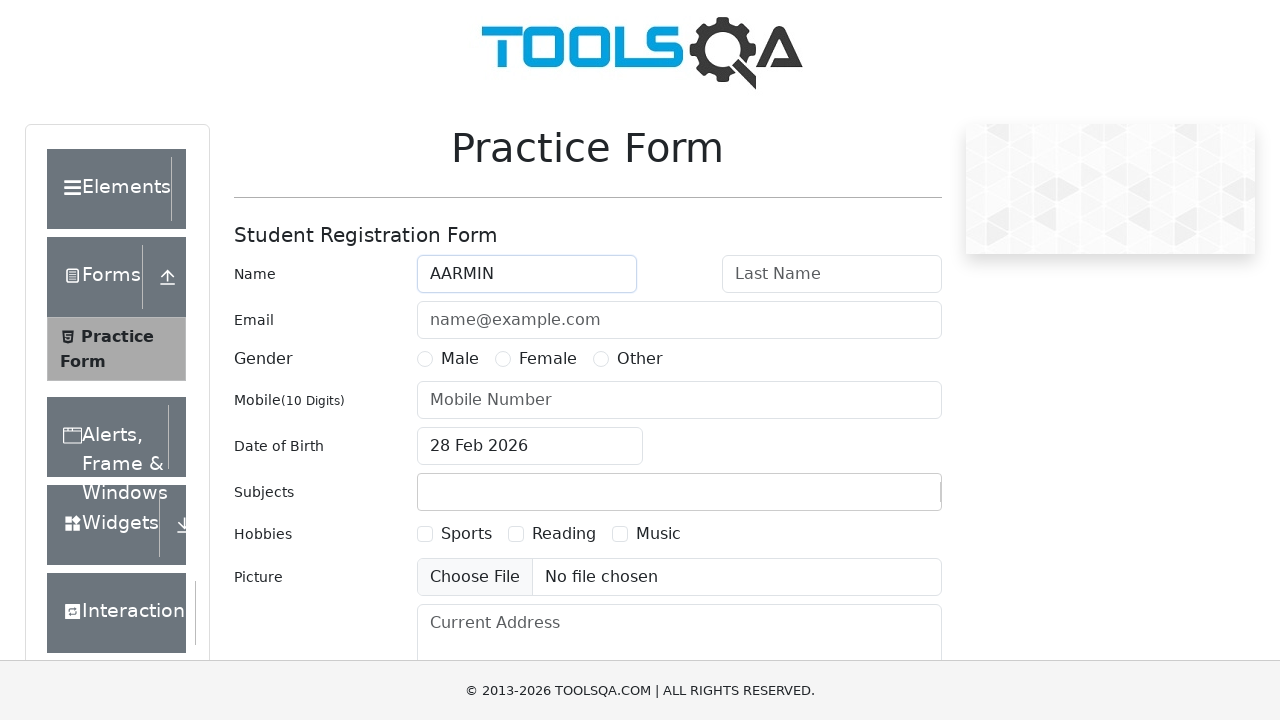

Filled last name field with 'RAJEEV' on #lastName
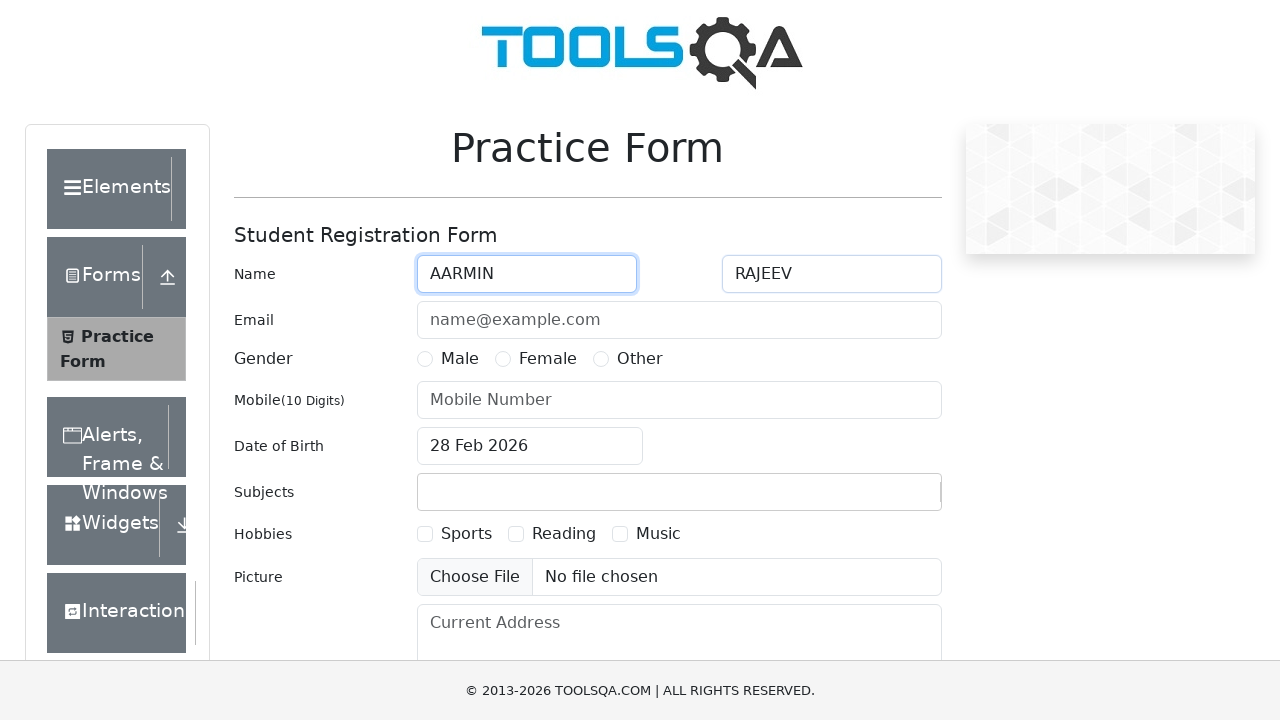

Filled email field with 'lekshmiraj604@gmail.com' on #userEmail
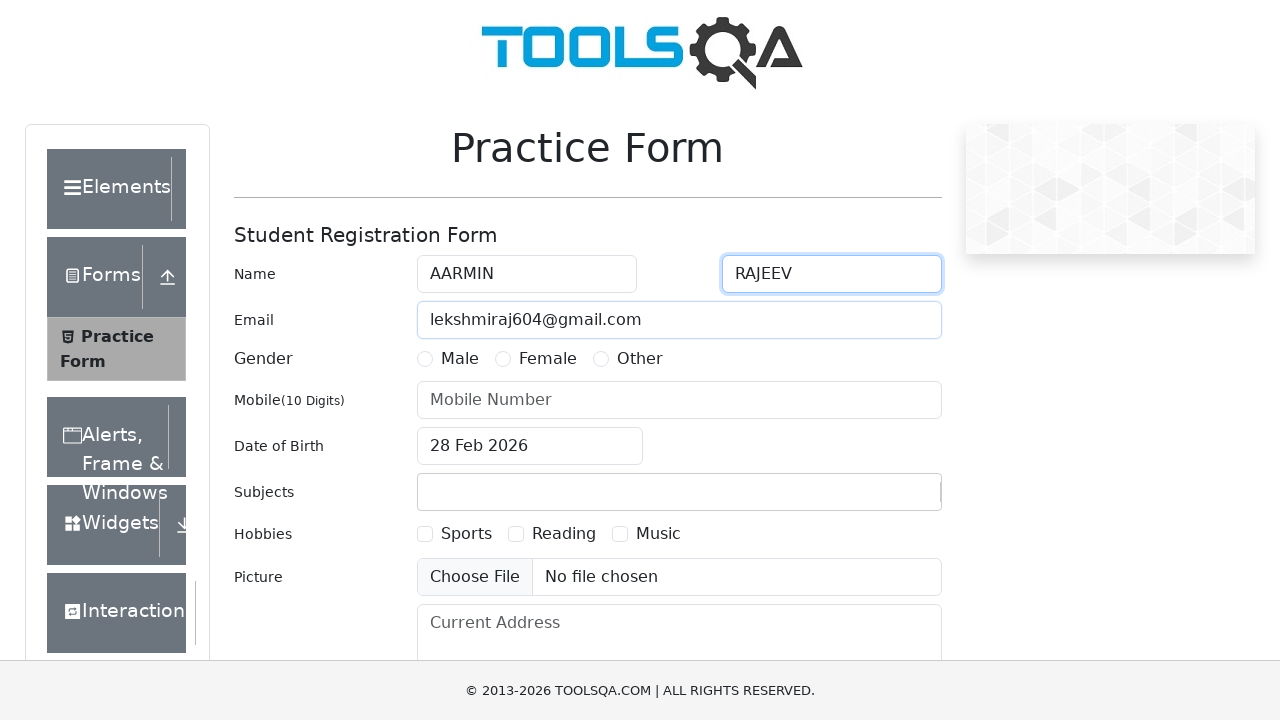

Selected Male gender option at (460, 359) on label[for='gender-radio-1']
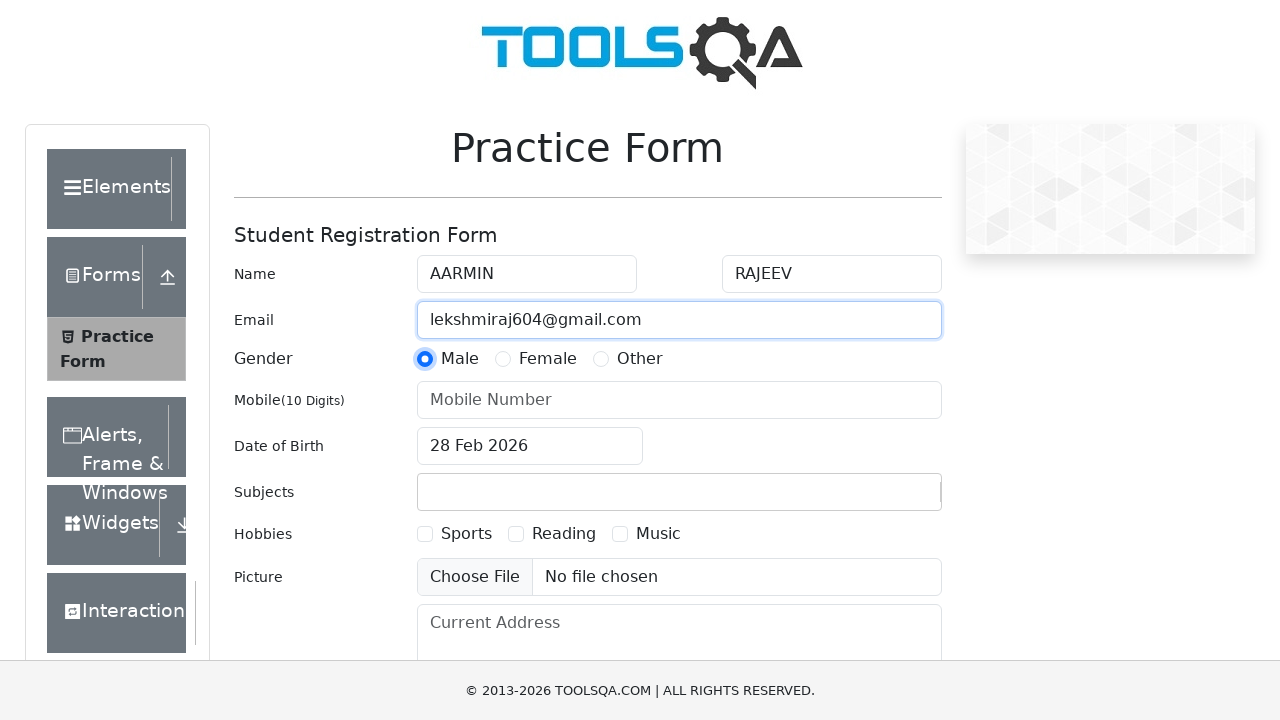

Filled phone number field with '8943736992' on #userNumber
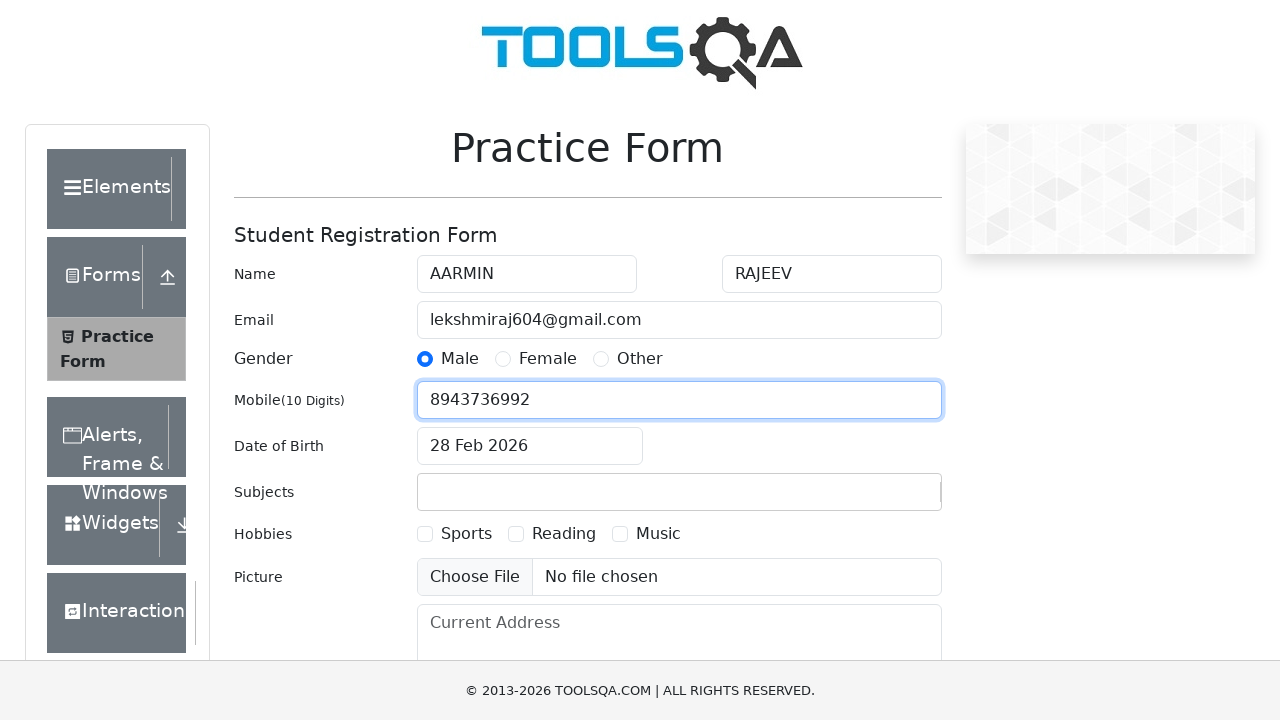

Clicked date of birth field to open date picker at (530, 446) on #dateOfBirthInput
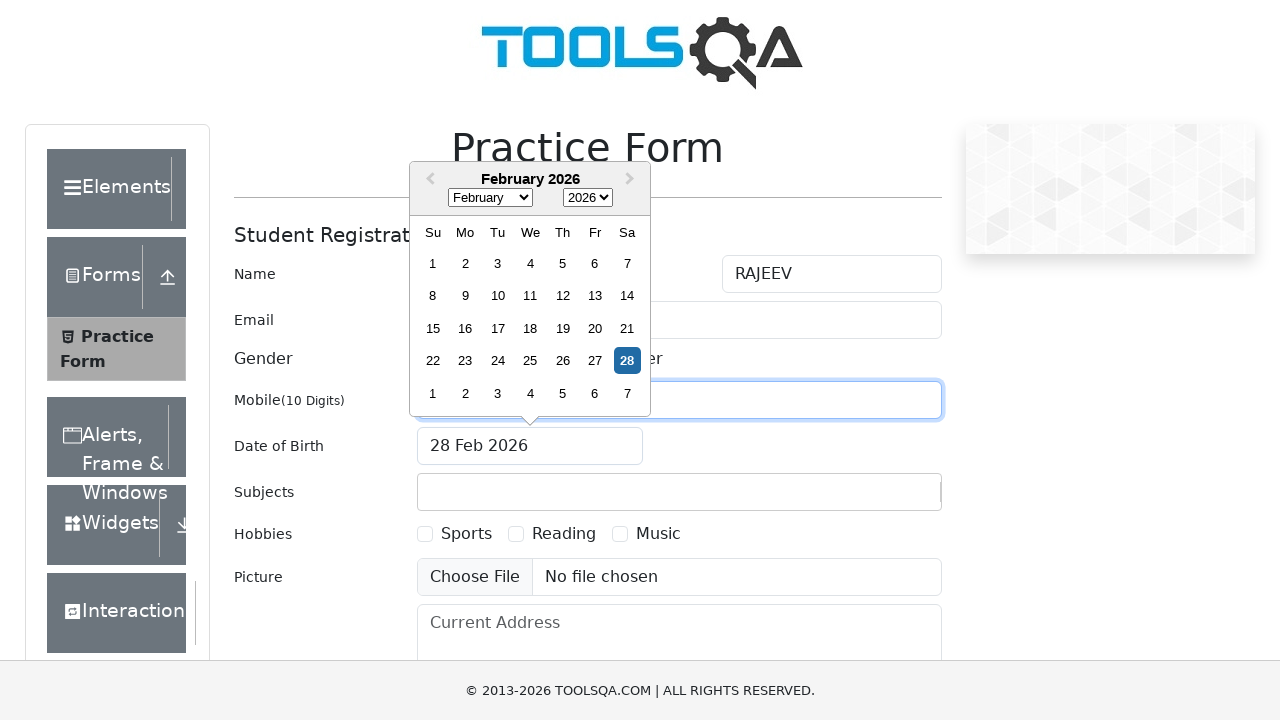

Selected month 5 (June) from date picker on .react-datepicker__month-select
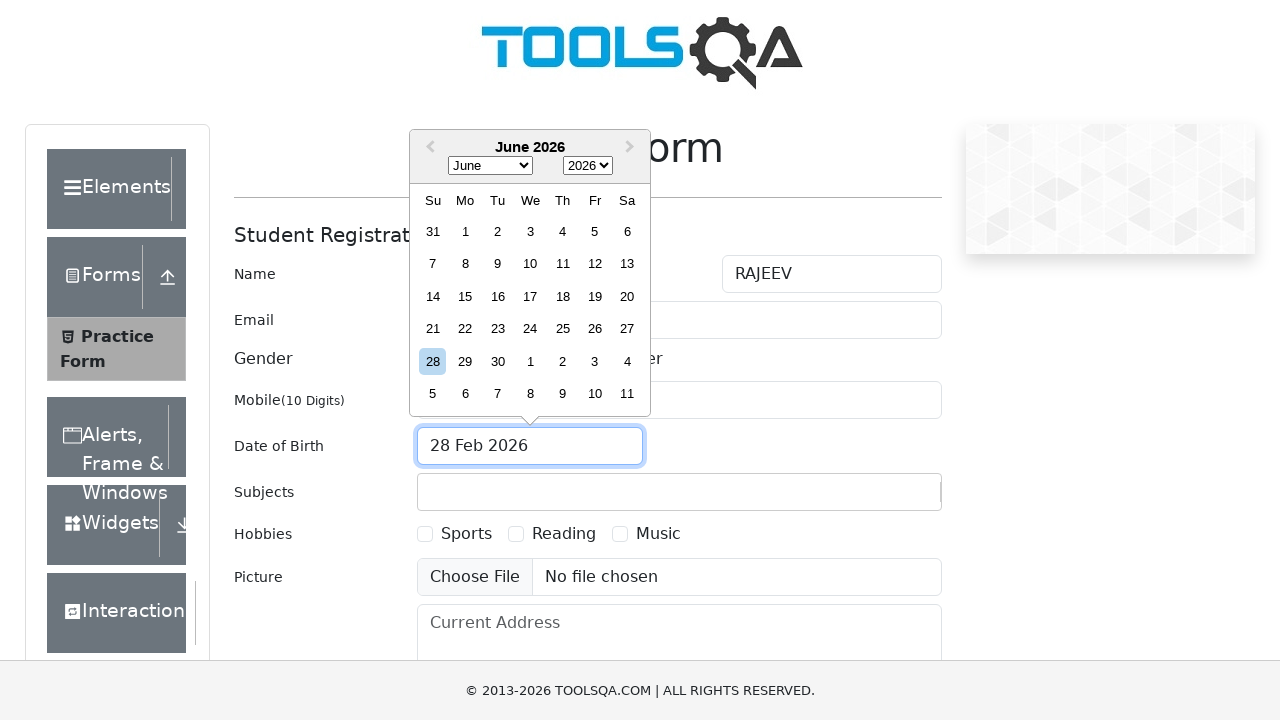

Selected year 1995 from date picker on .react-datepicker__year-select
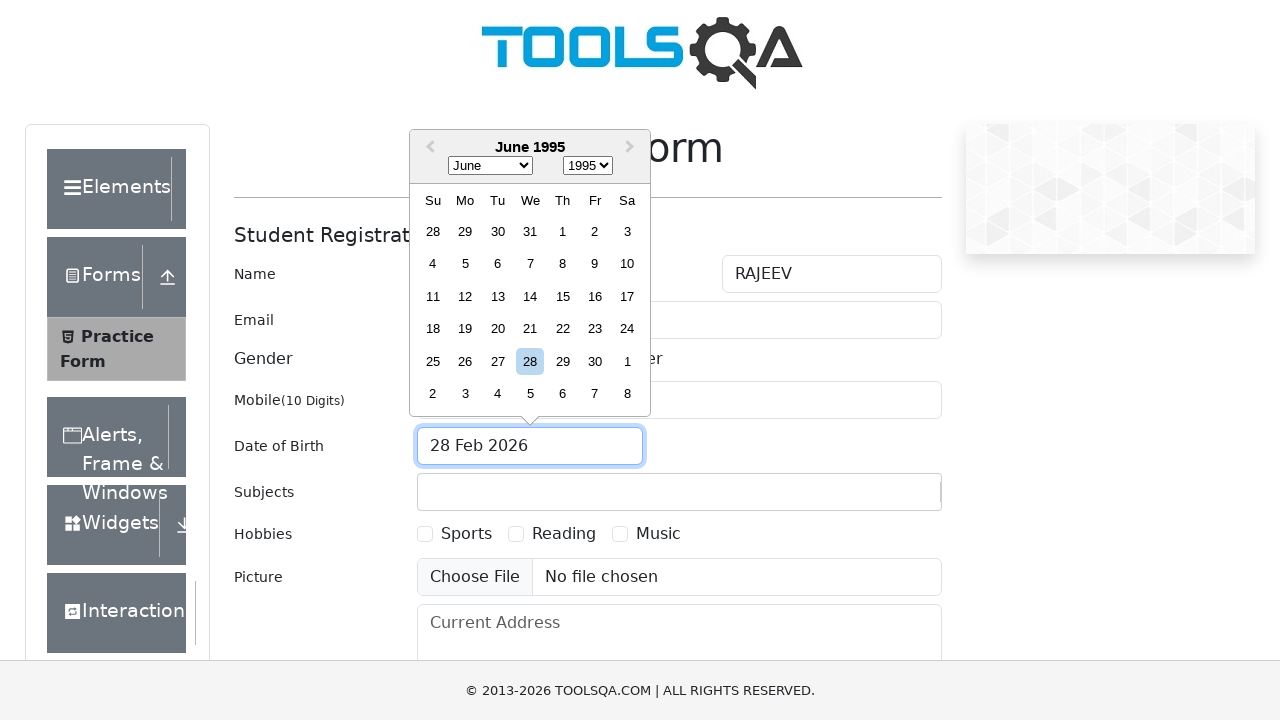

Selected day 15 from date picker at (562, 296) on .react-datepicker__day--015
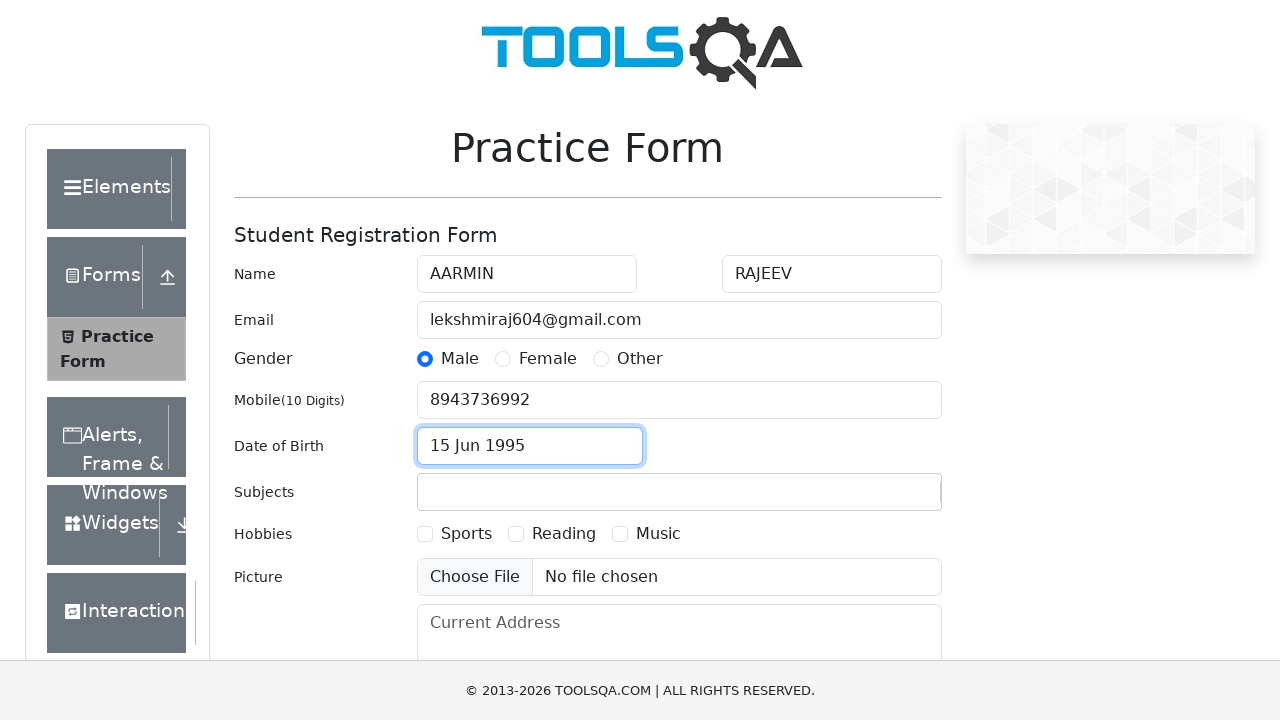

Clicked subjects input field at (430, 492) on #subjectsInput
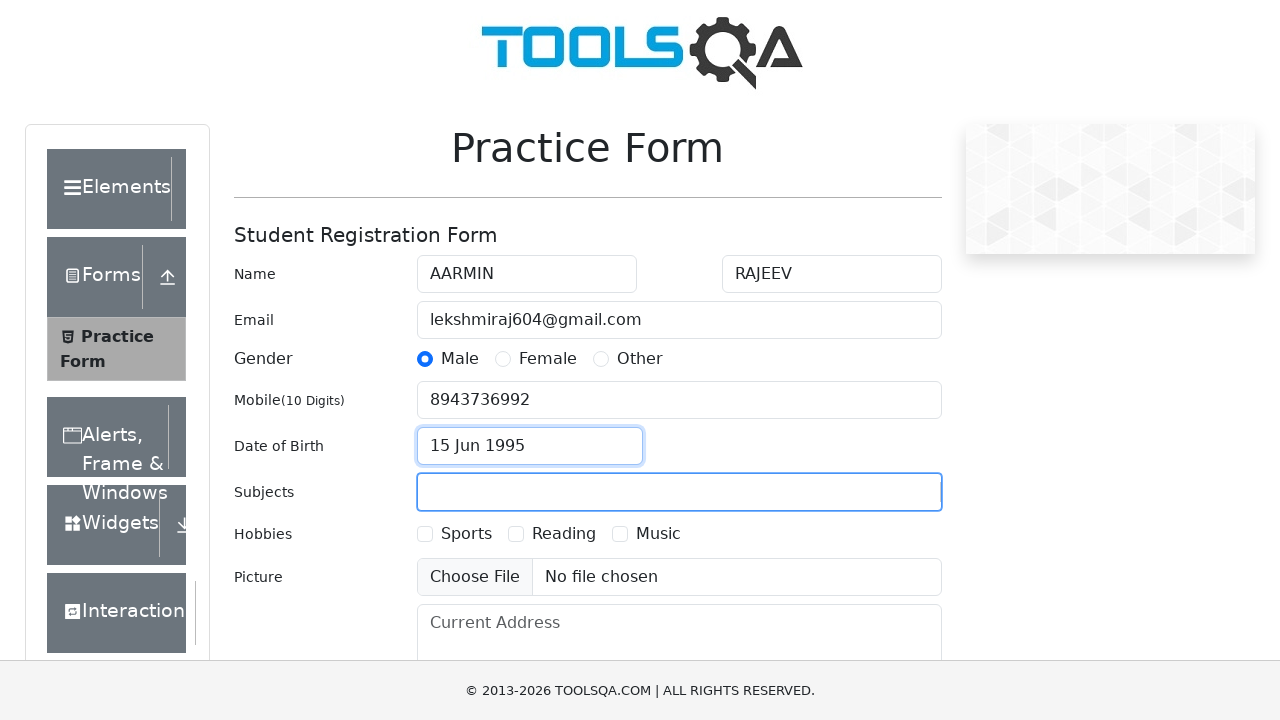

Filled subjects field with 'Maths' on #subjectsInput
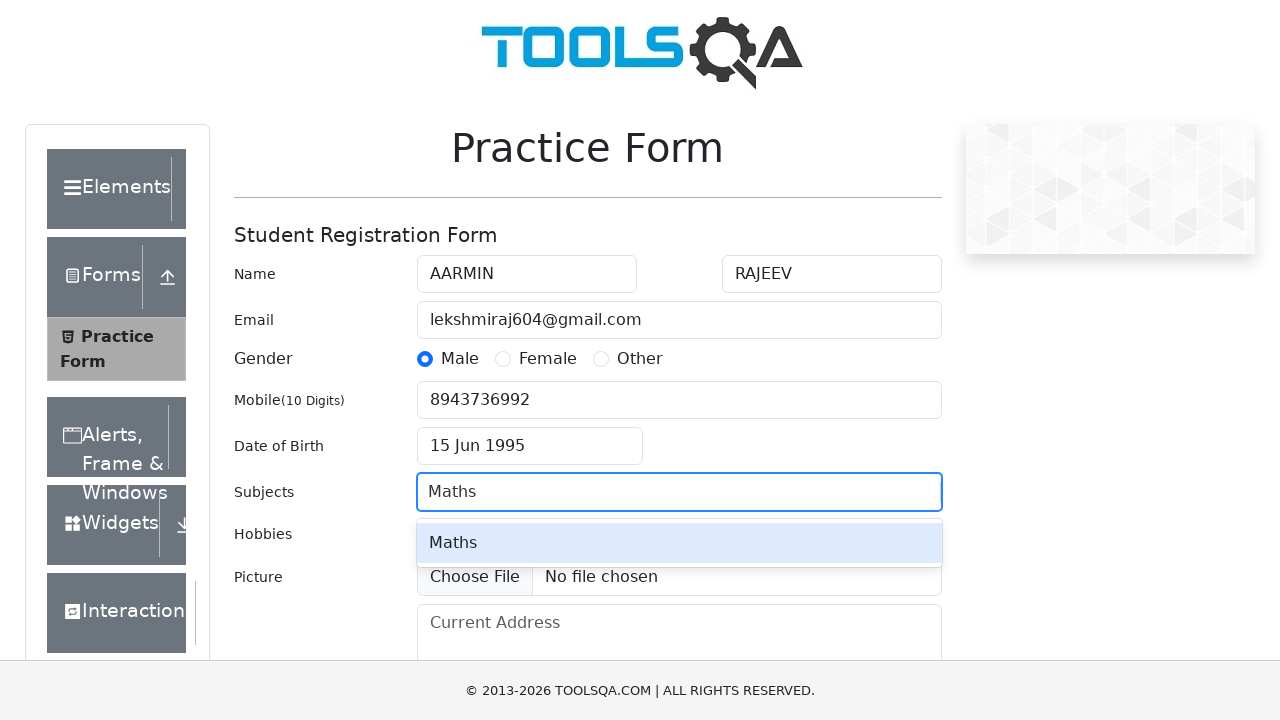

Pressed Enter to confirm subject selection
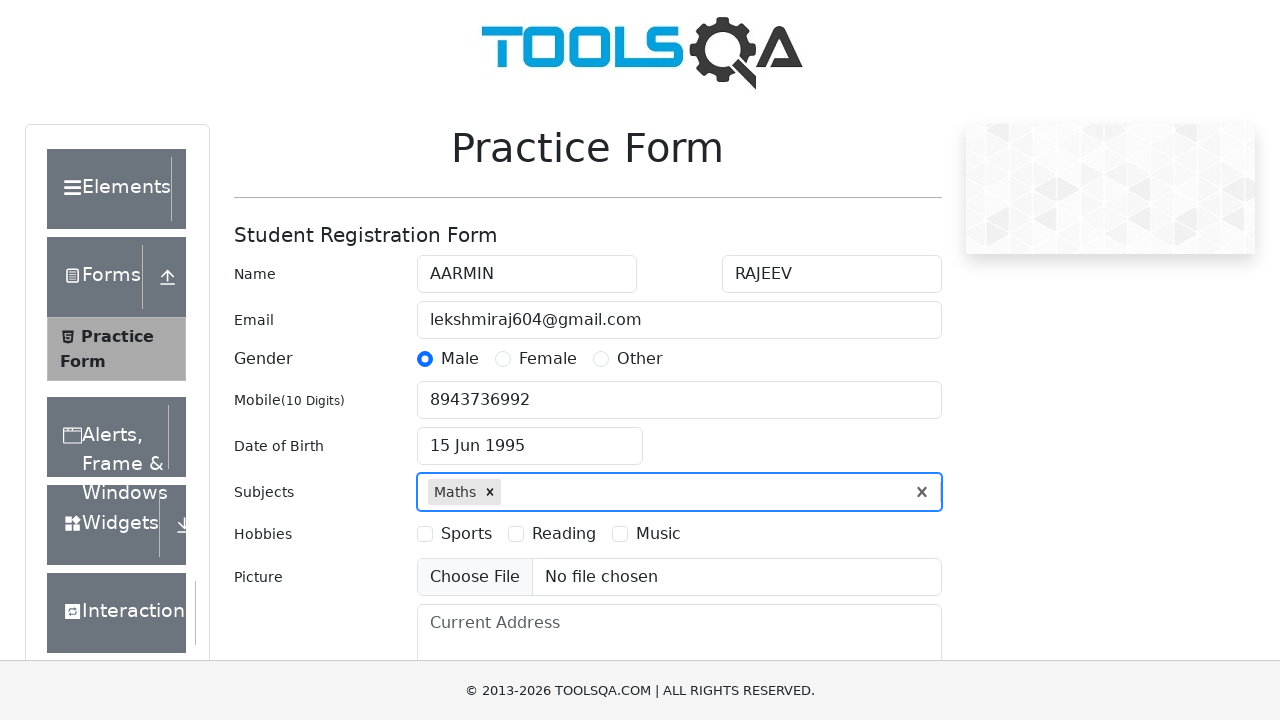

Selected Sports hobby checkbox at (466, 534) on label[for='hobbies-checkbox-1']
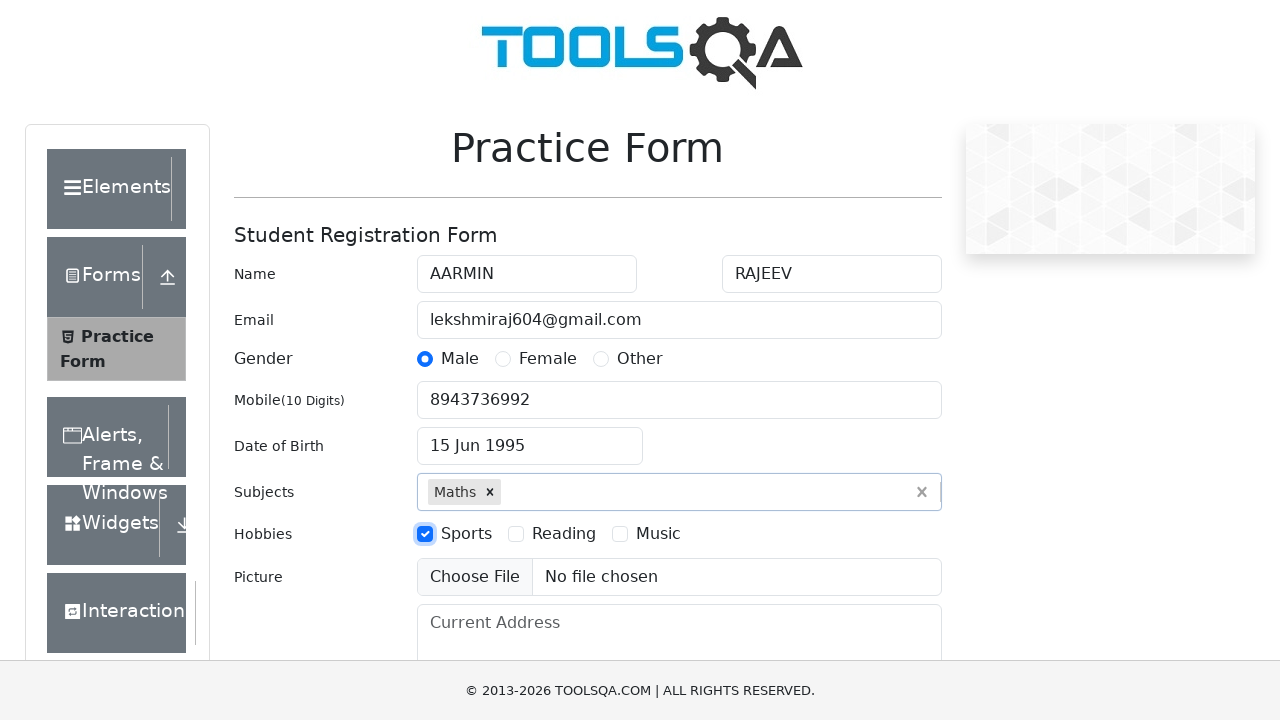

Filled current address field with '123 Test Street, Sample City' on #currentAddress
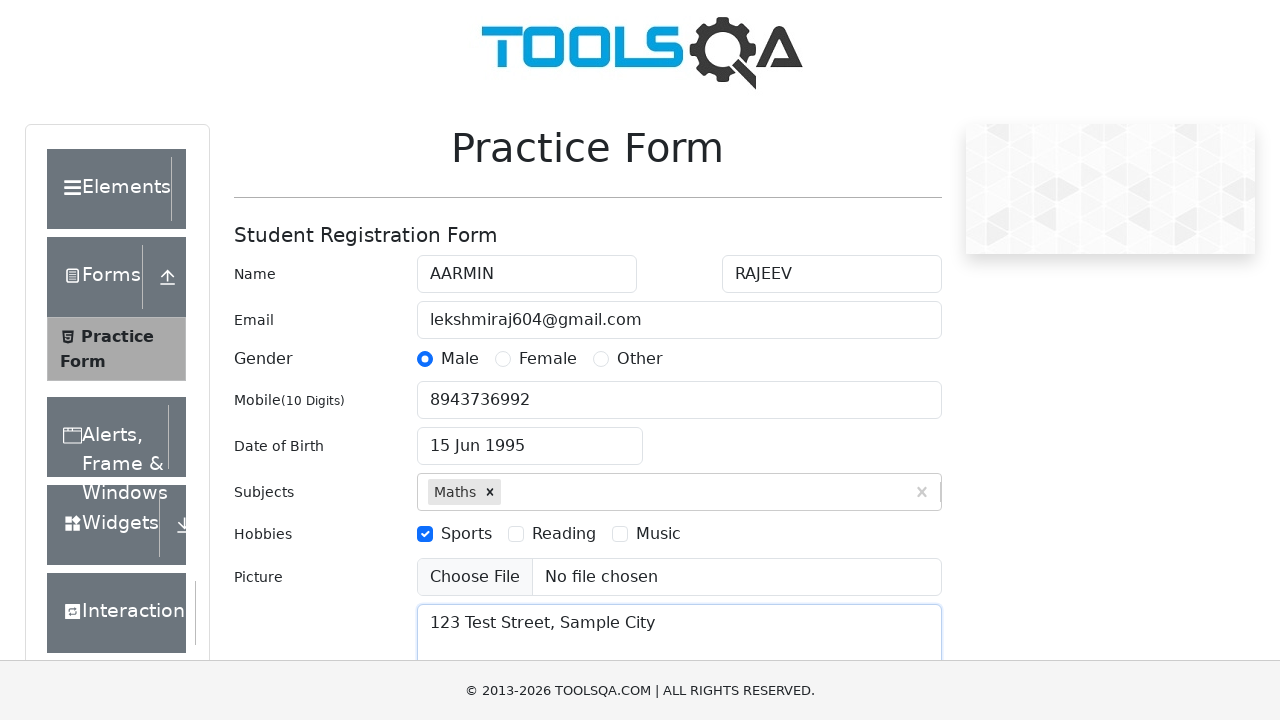

Waited 1 second for form processing
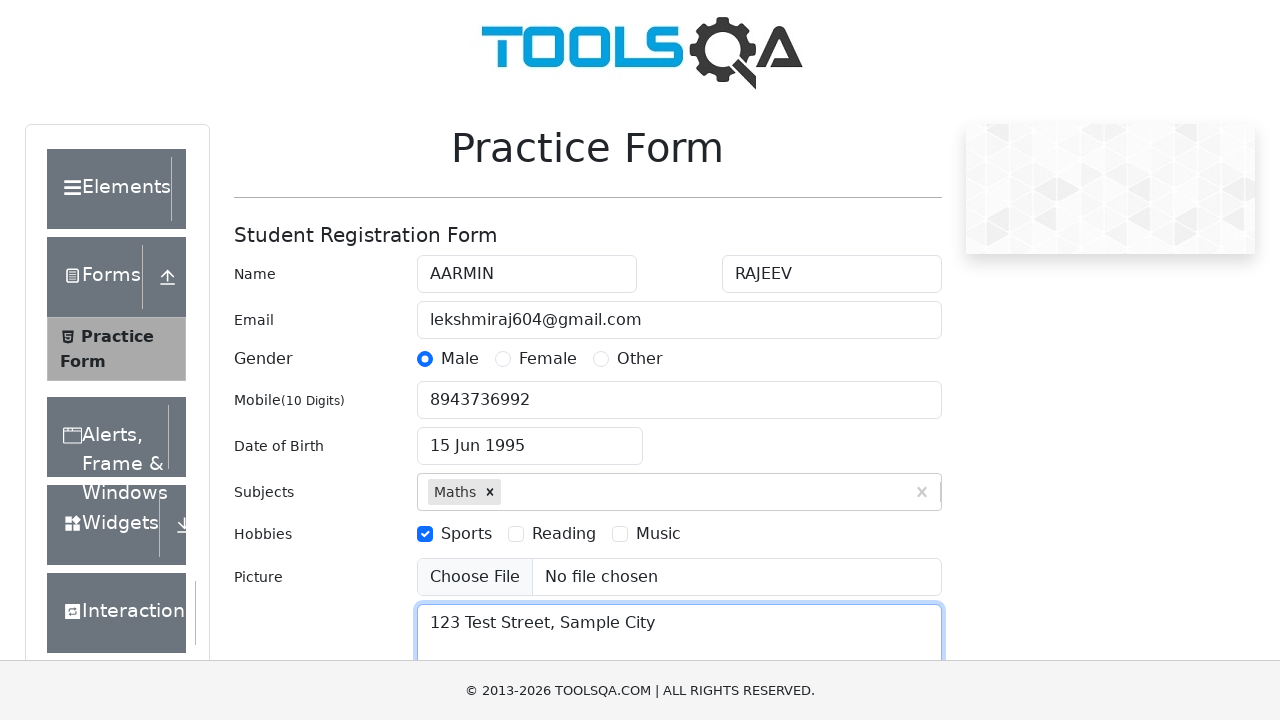

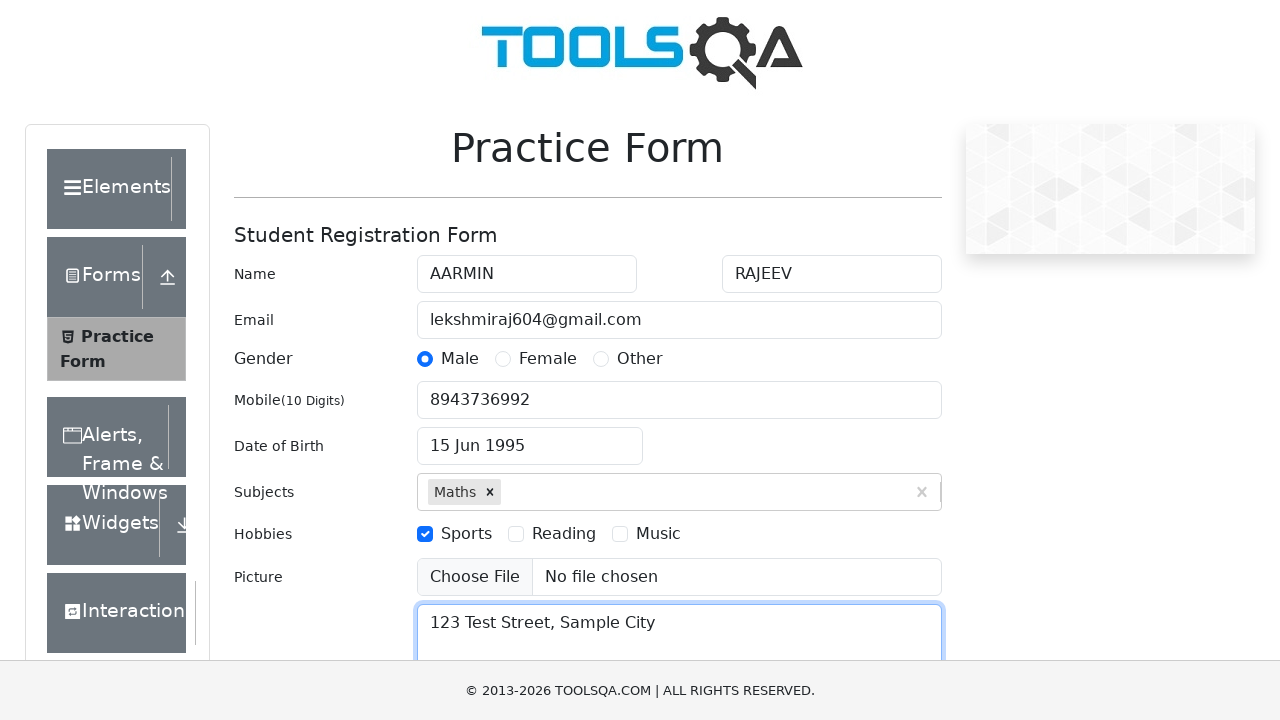